Tests opening a new tab link and navigating to the about page on the target site

Starting URL: https://rahulshettyacademy.com/AutomationPractice/

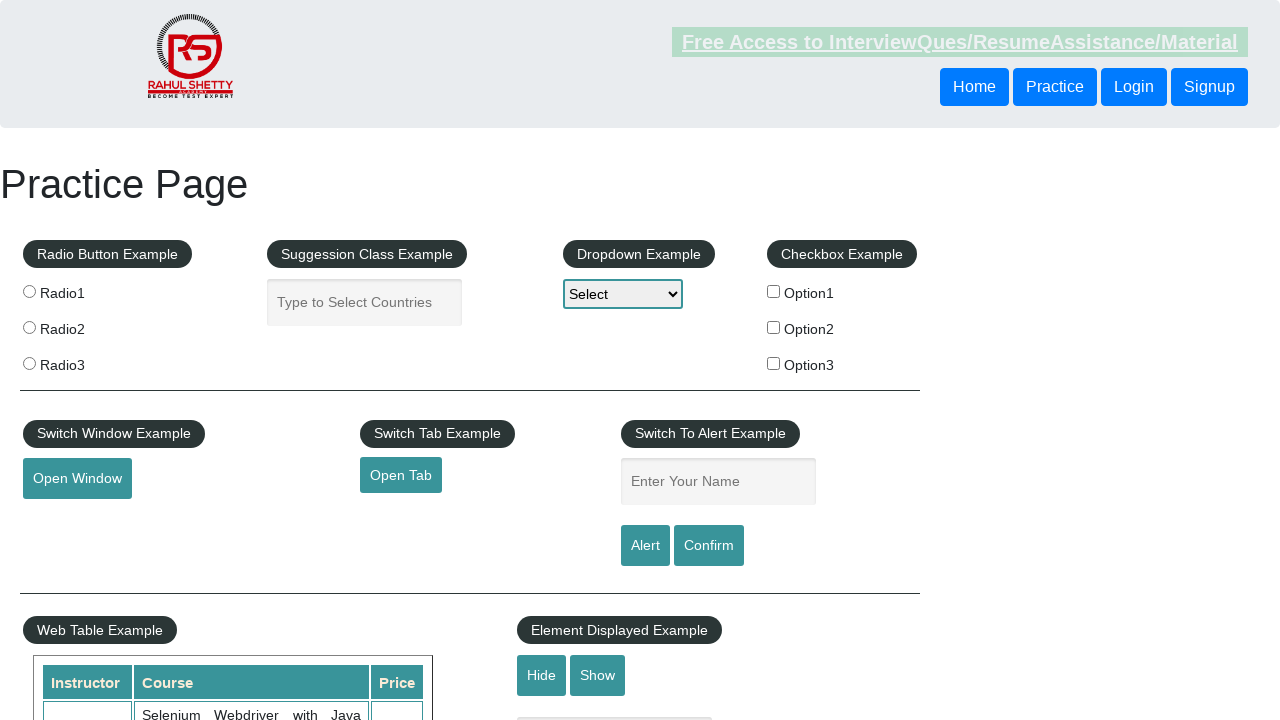

Clicked 'open tab' link to open new window at (401, 475) on #opentab
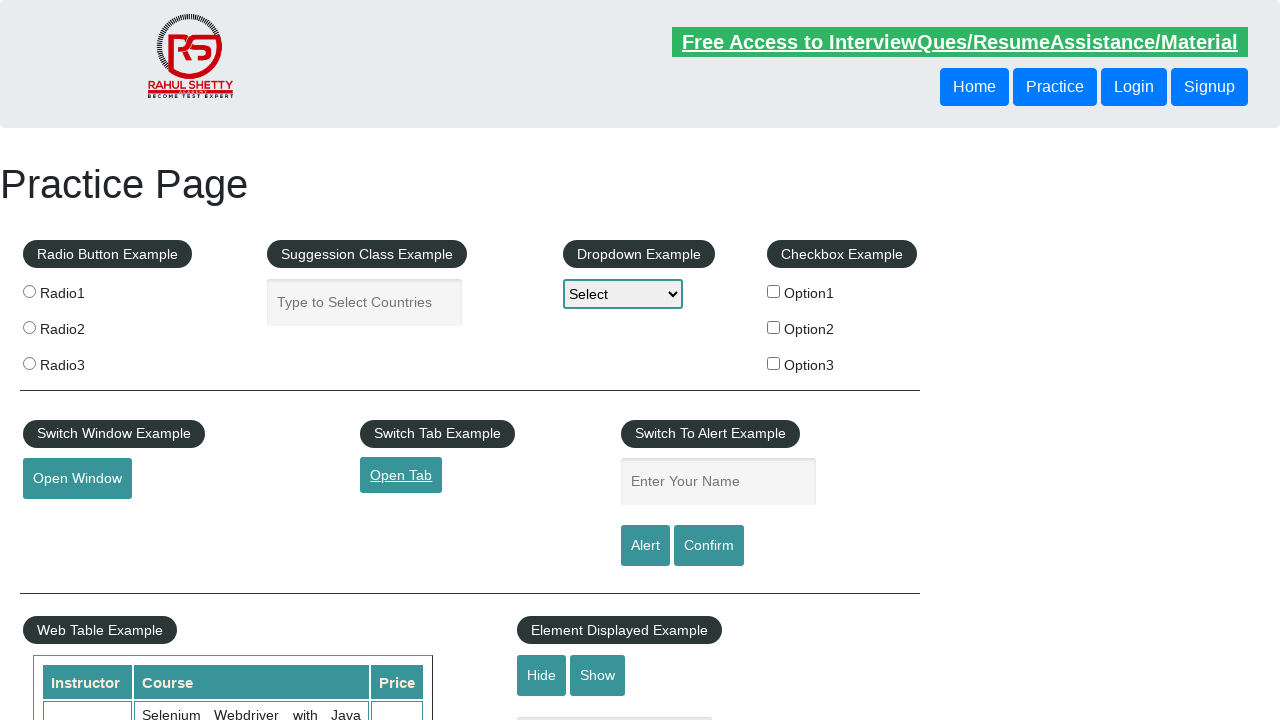

New page/tab opened and captured
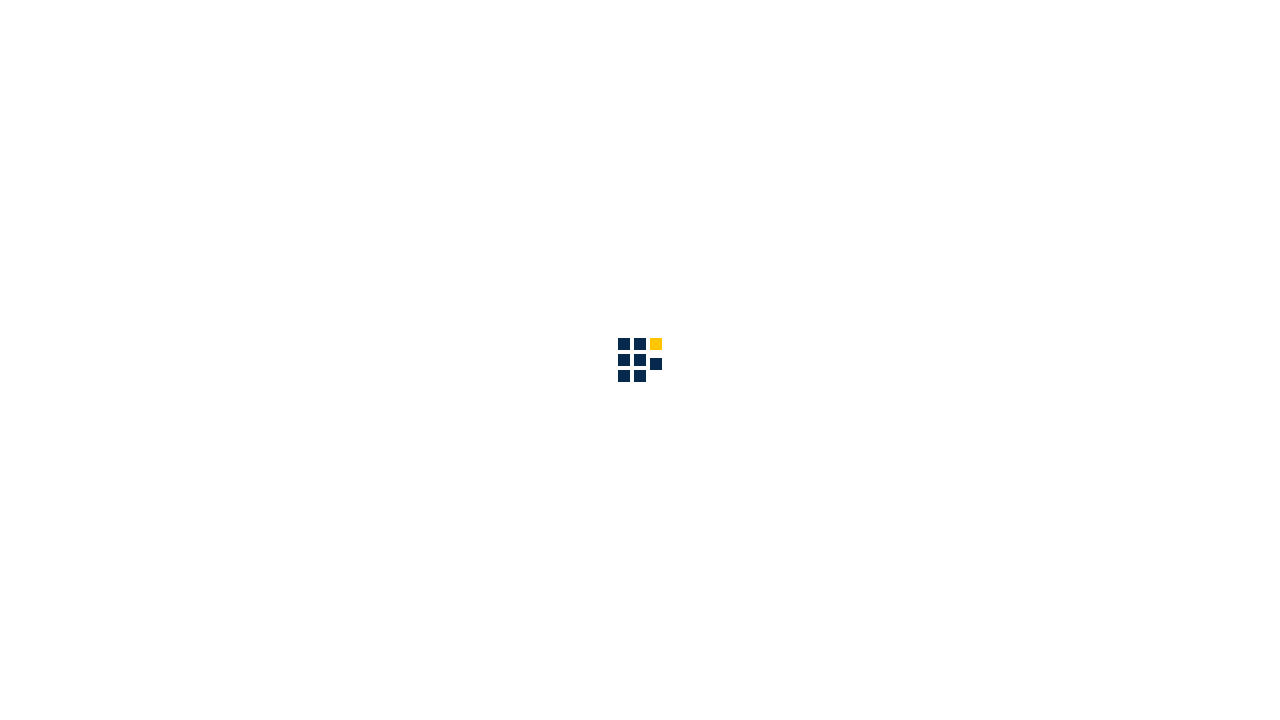

New page fully loaded
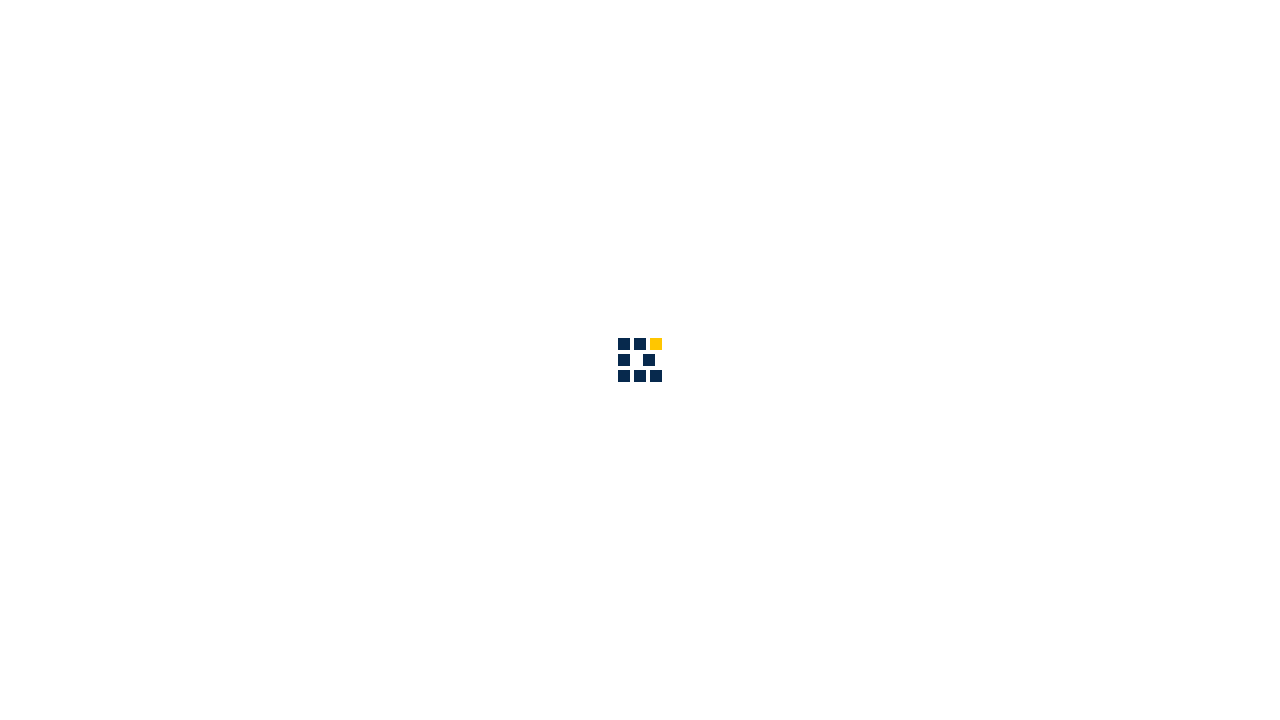

Clicked About link in navigation menu at (865, 36) on #navbarSupportedContent a[href*='about']
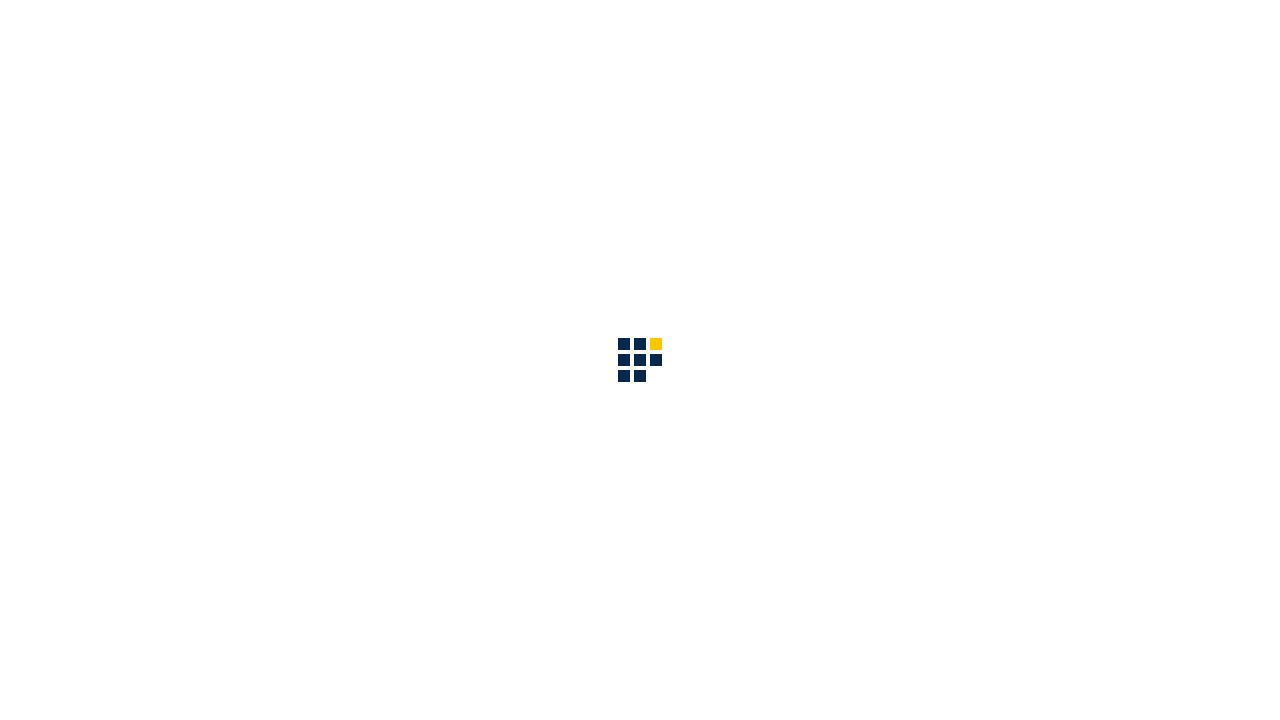

About page loaded and heading element visible
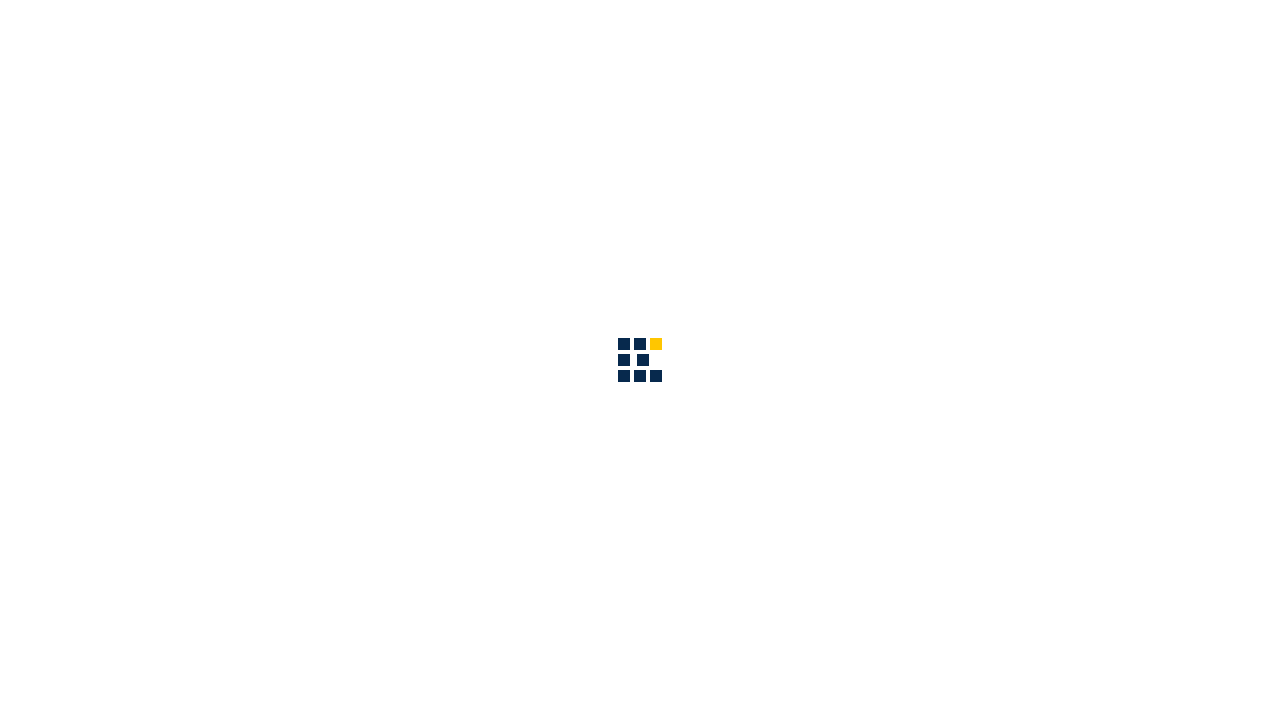

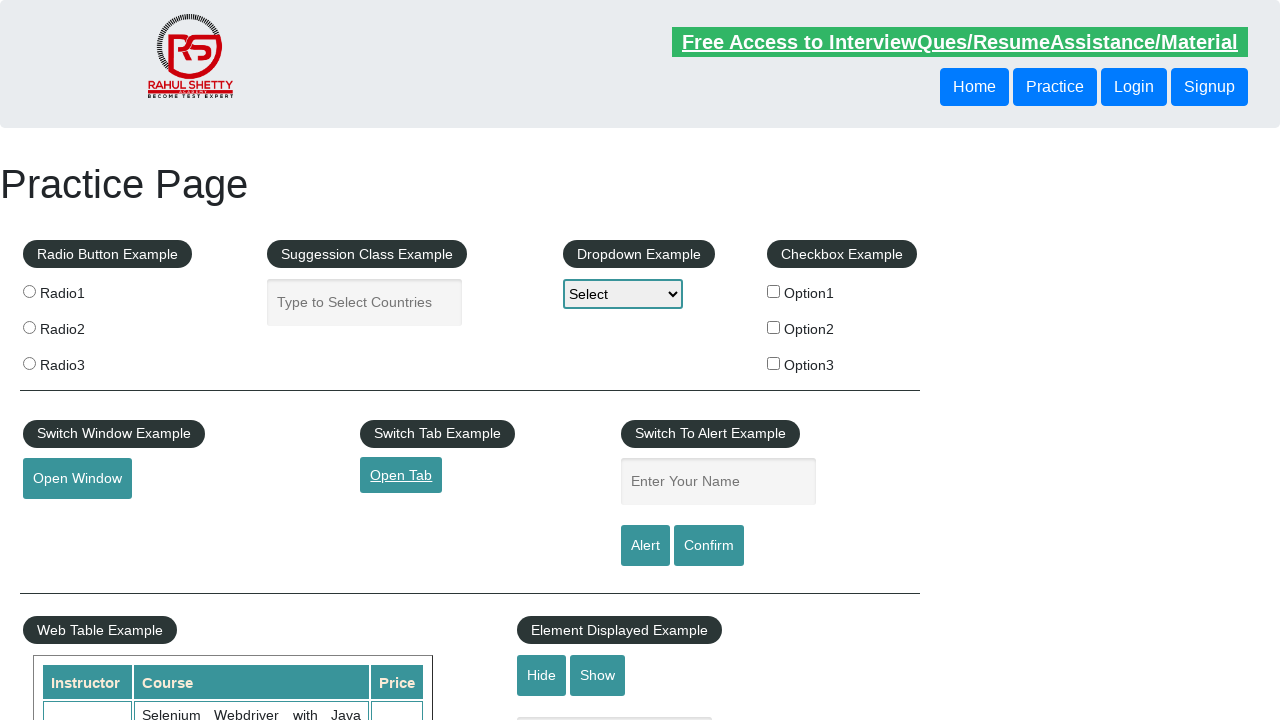